Tests that the Web Hosting Plans button is displayed on the InMotion Hosting homepage, clicks it, and verifies navigation to the web hosting page

Starting URL: https://www.inmotionhosting.com/

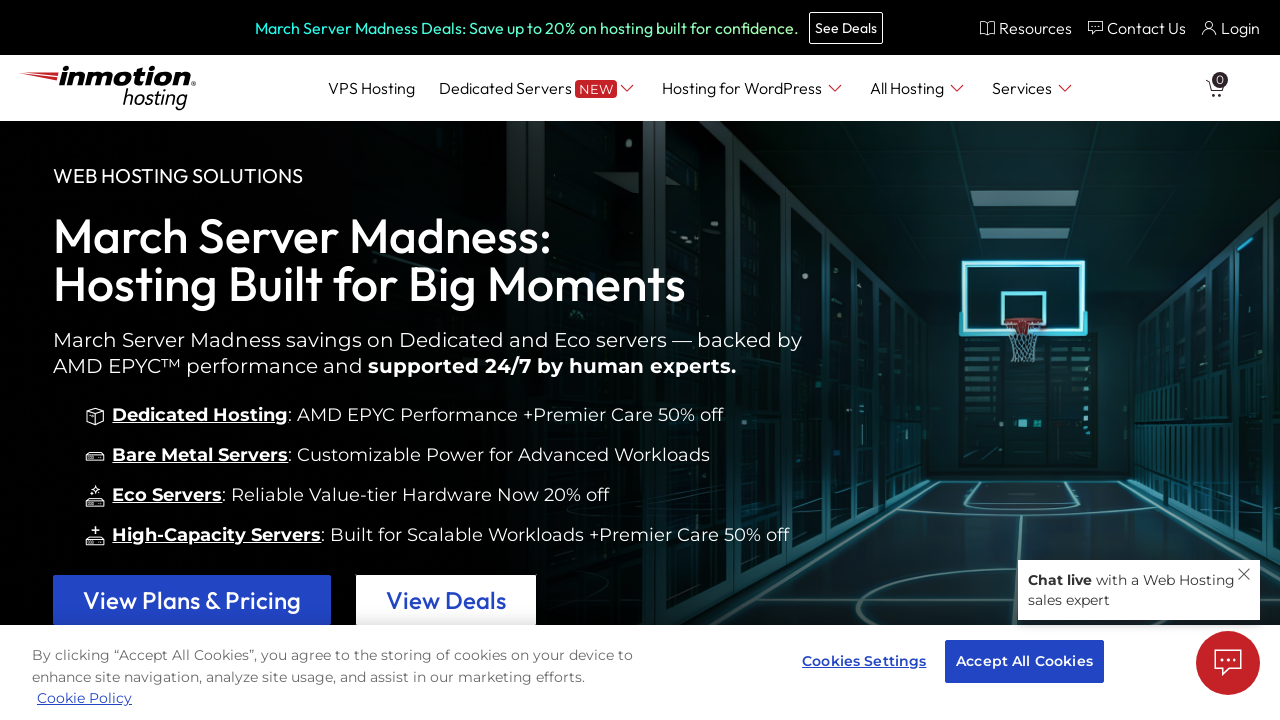

Scrolled to 'We Use the Best Web Hosting Servers and Application Software' section
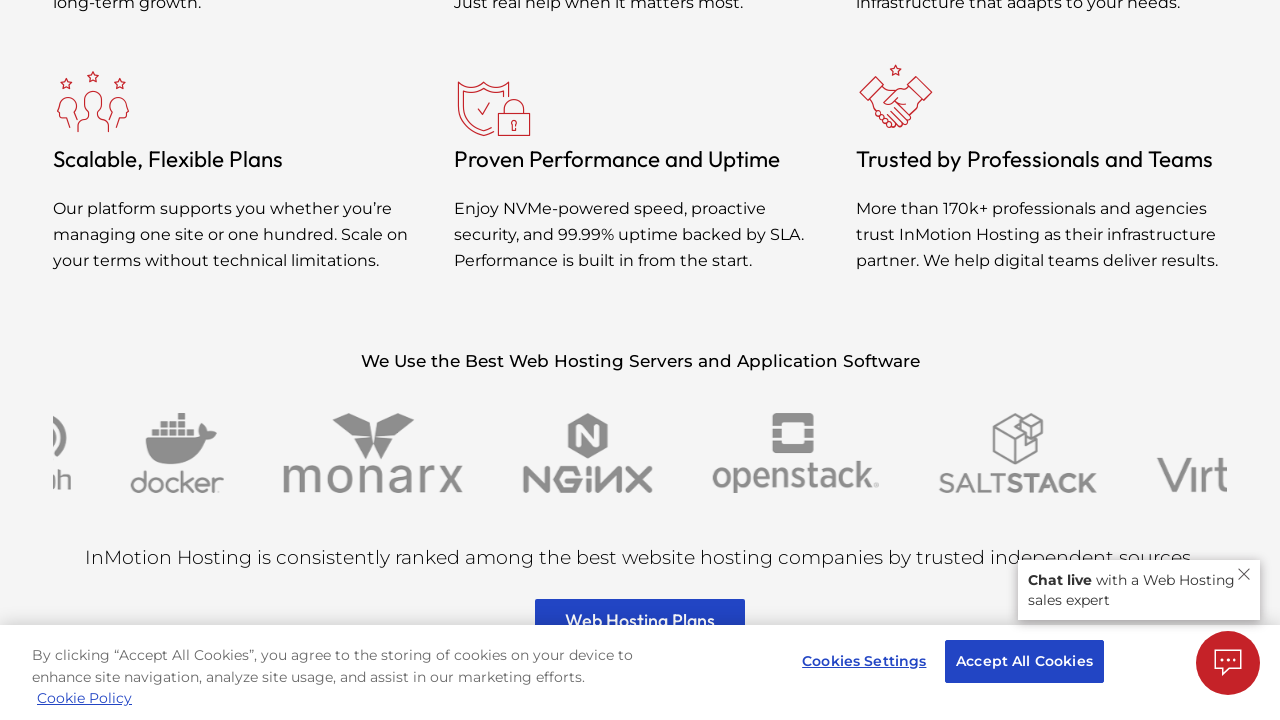

Located Web Hosting Plans button
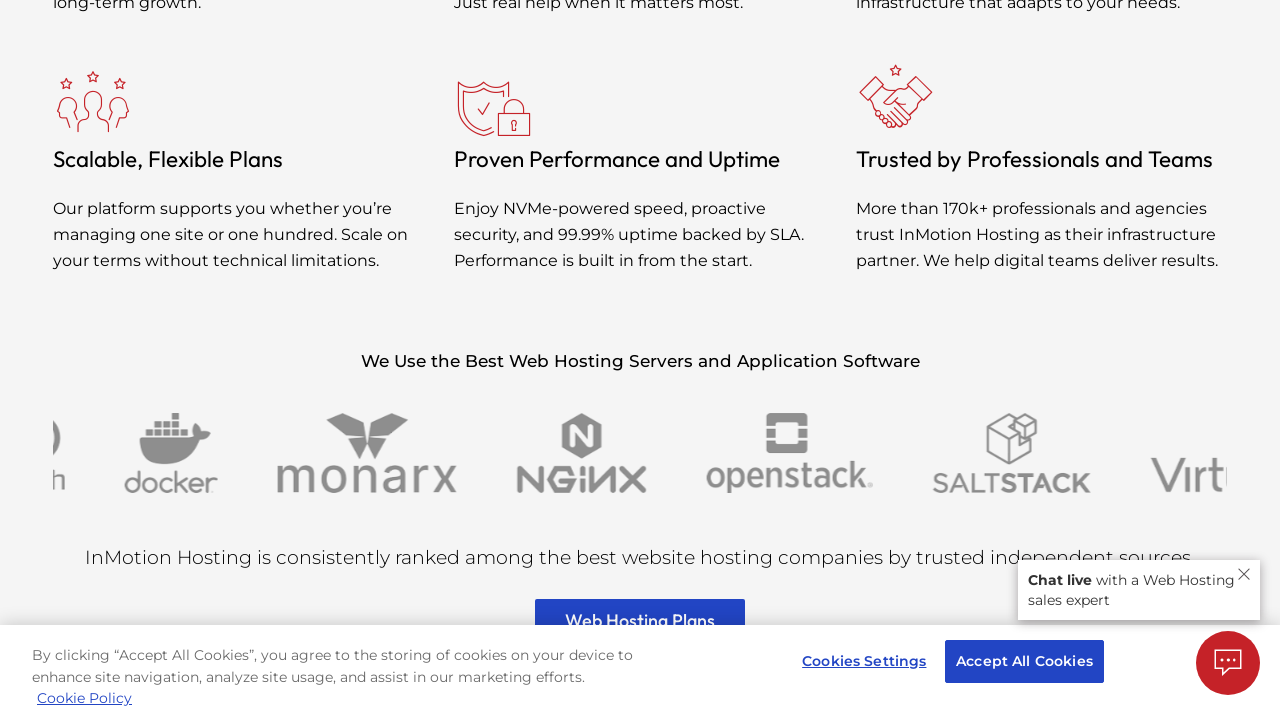

Web Hosting Plans button is now visible
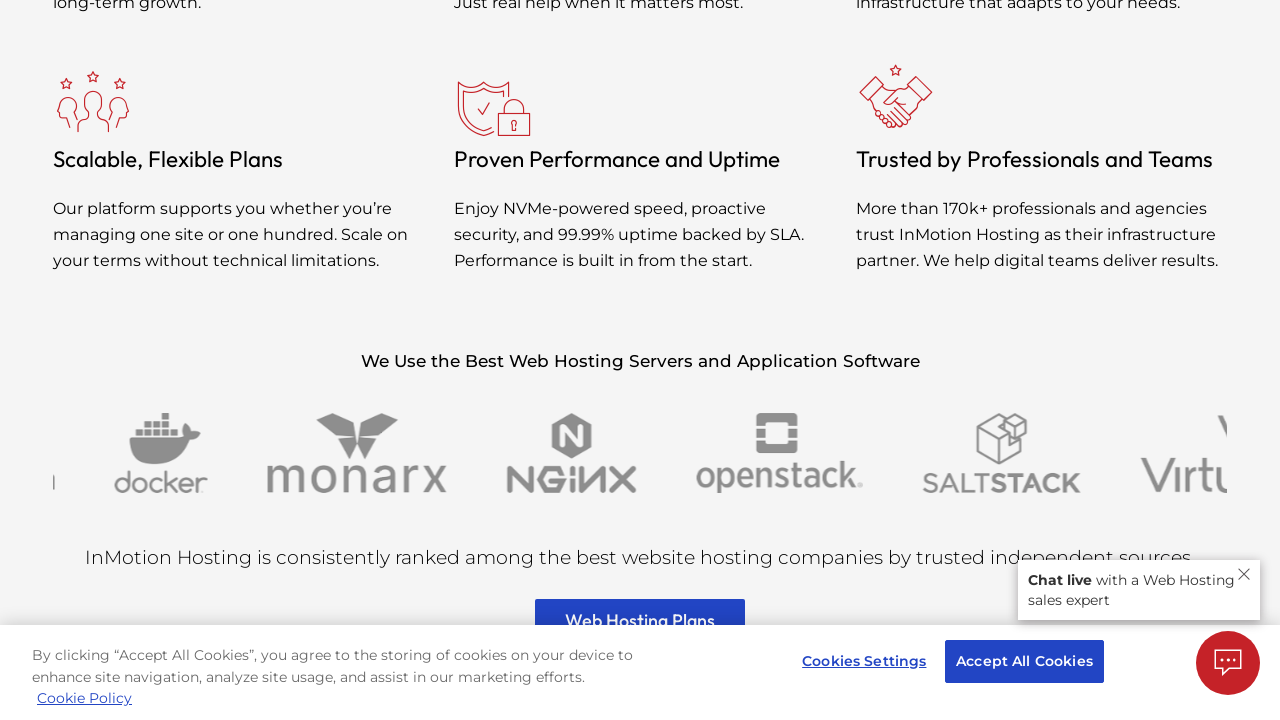

Clicked Web Hosting Plans button at (640, 620) on xpath=//a[@href='/web-hosting' and normalize-space(text())='Web Hosting Plans']
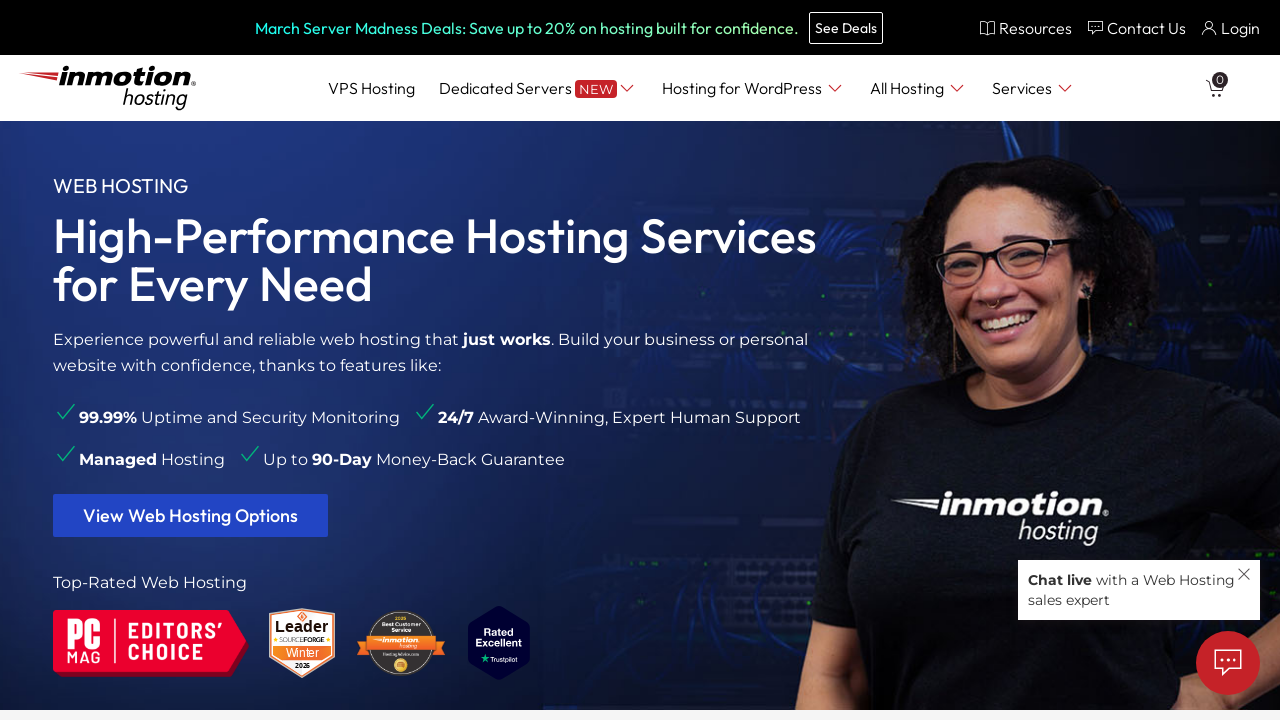

Successfully navigated to Web Hosting page (https://www.inmotionhosting.com/web-hosting)
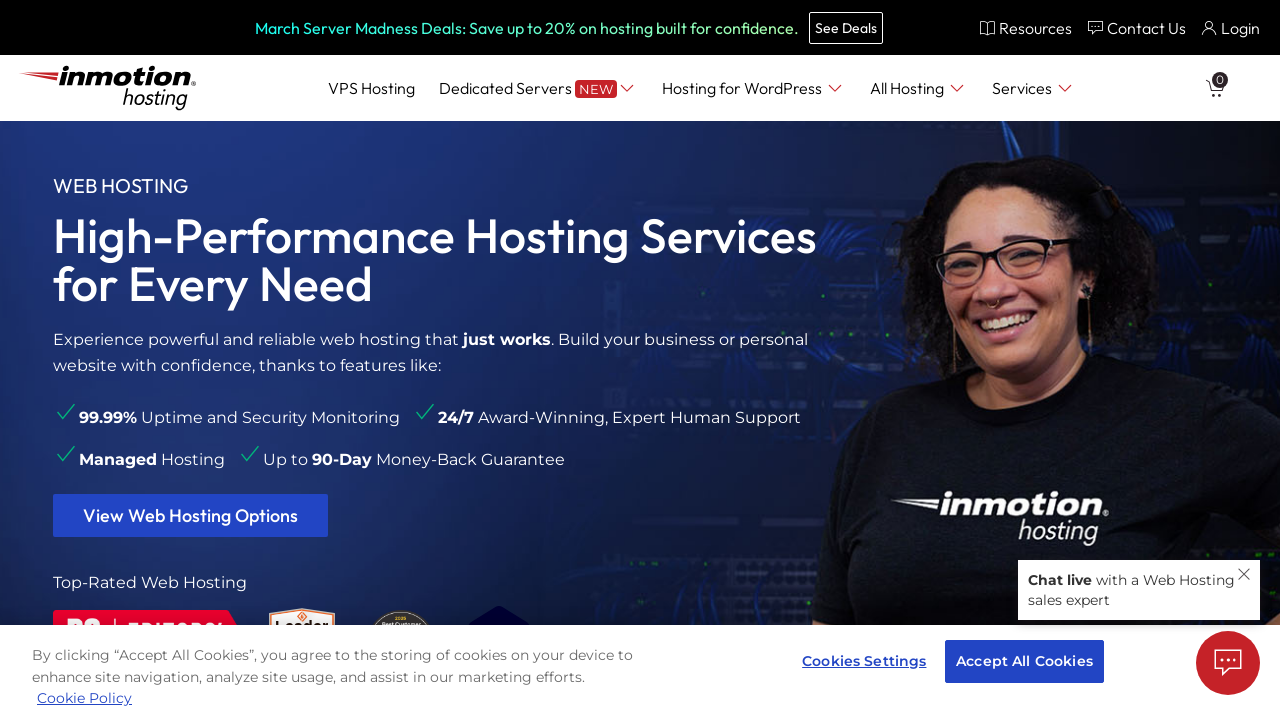

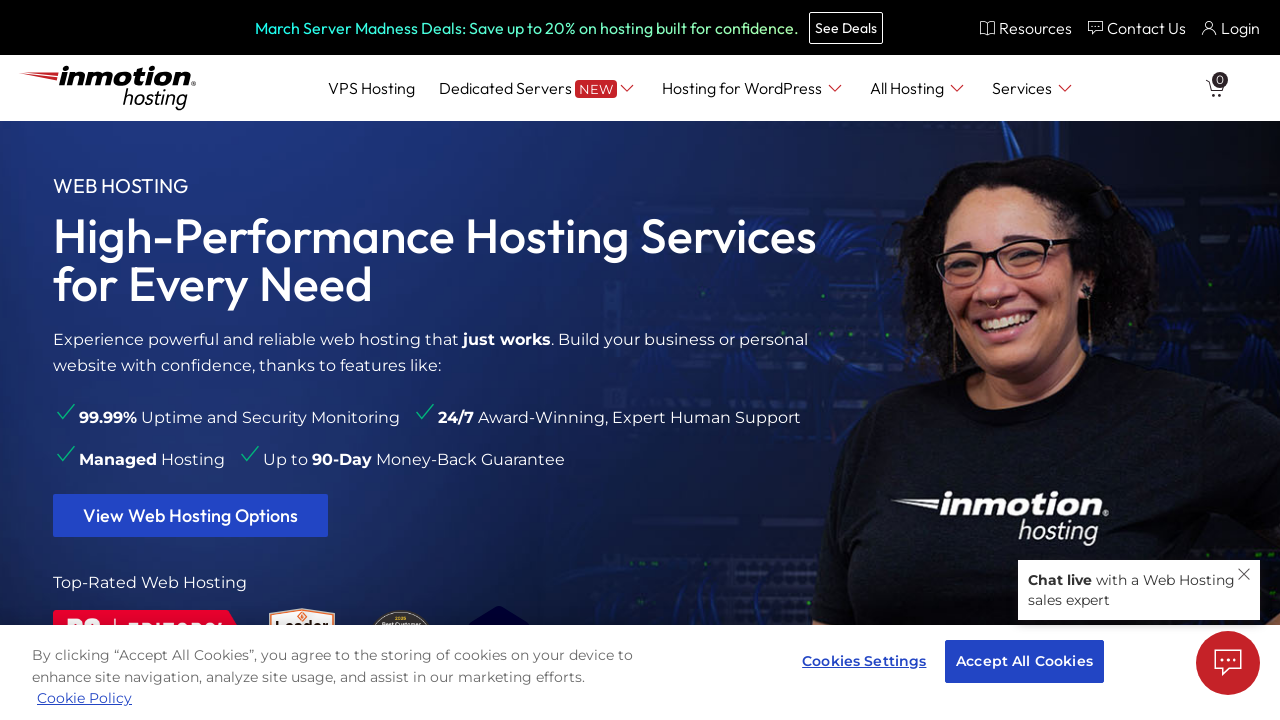